Verifies that the second button's value is NOT equal to "This is a button"

Starting URL: https://kristinek.github.io/site/examples/locators

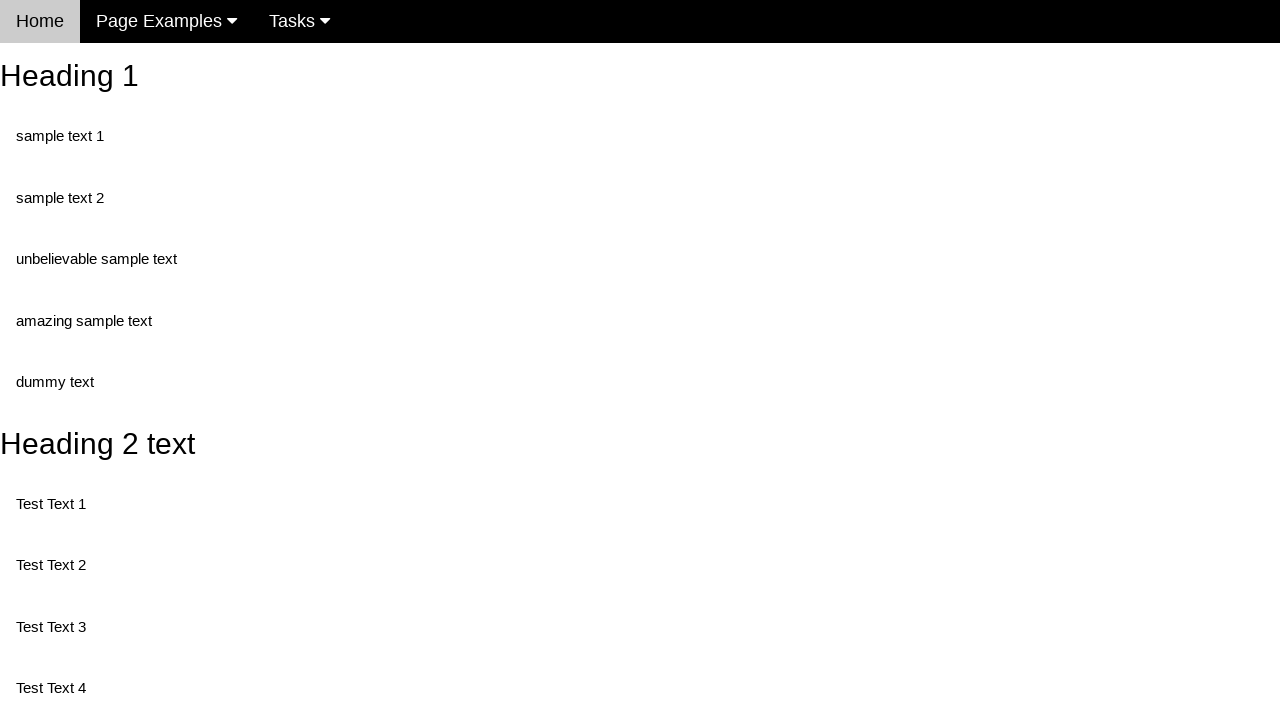

Navigated to locators example page
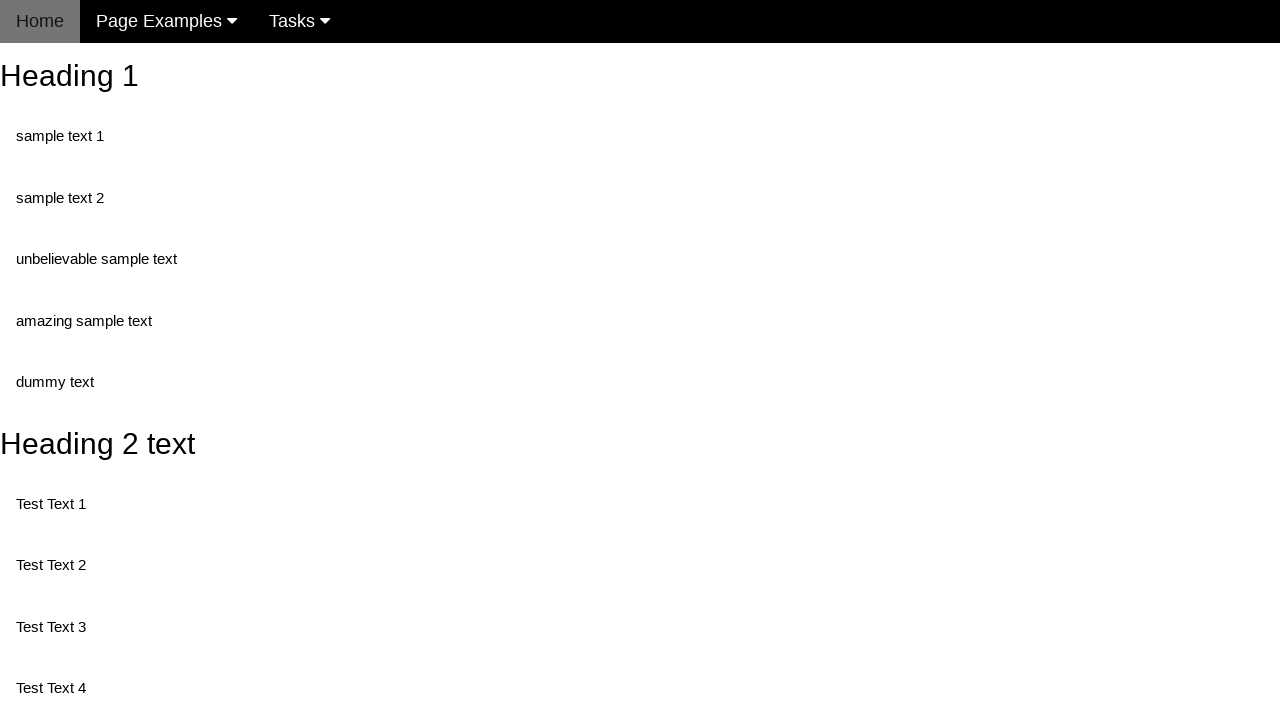

Retrieved value attribute from second button element
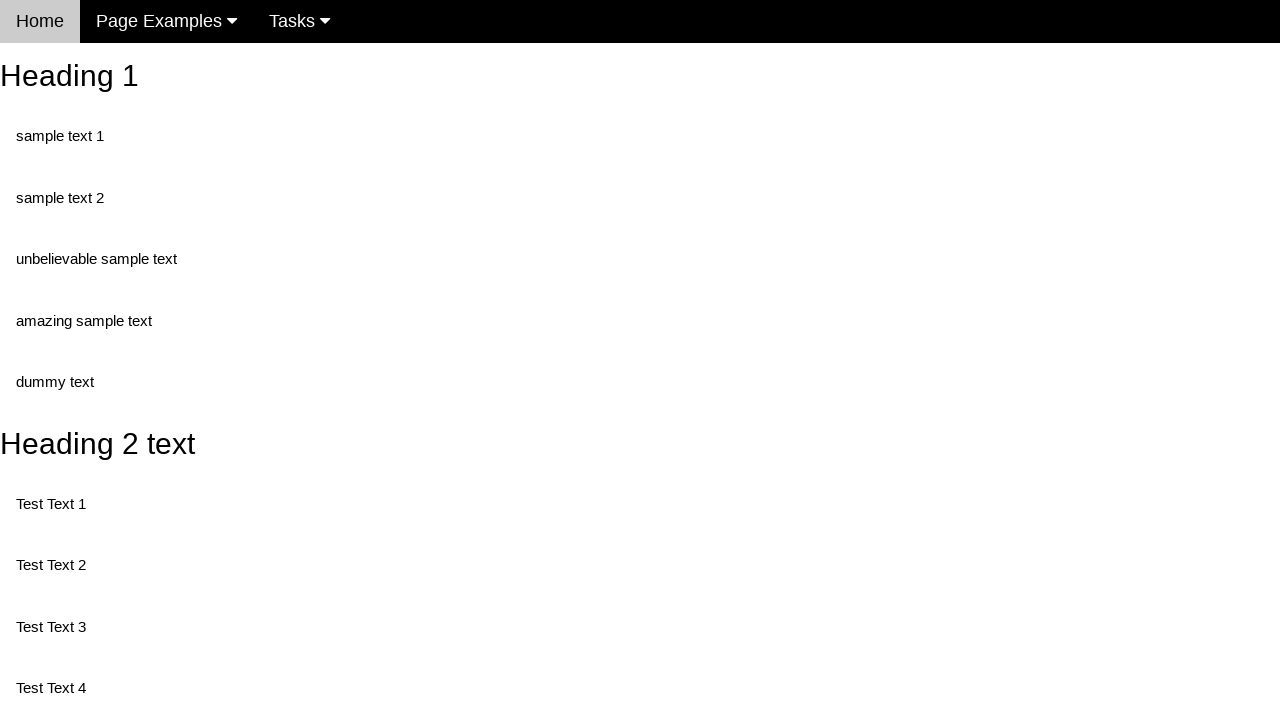

Asserted that button value is NOT equal to 'This is a Button'
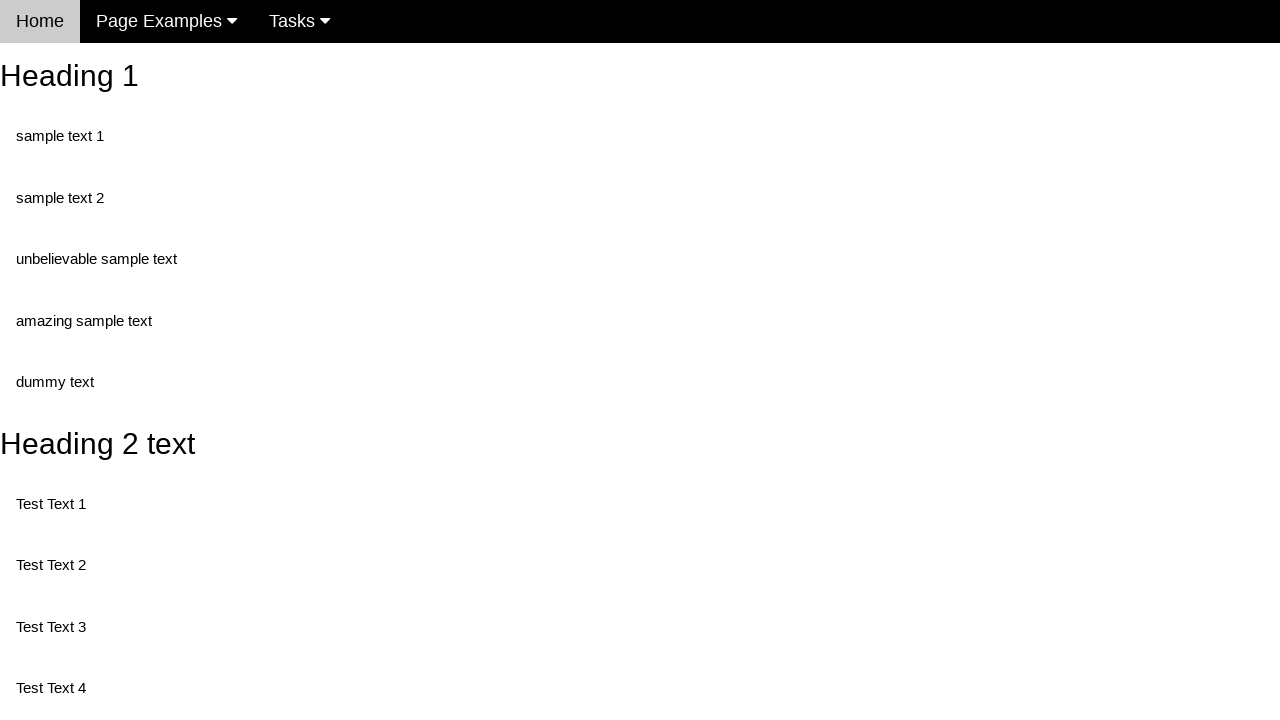

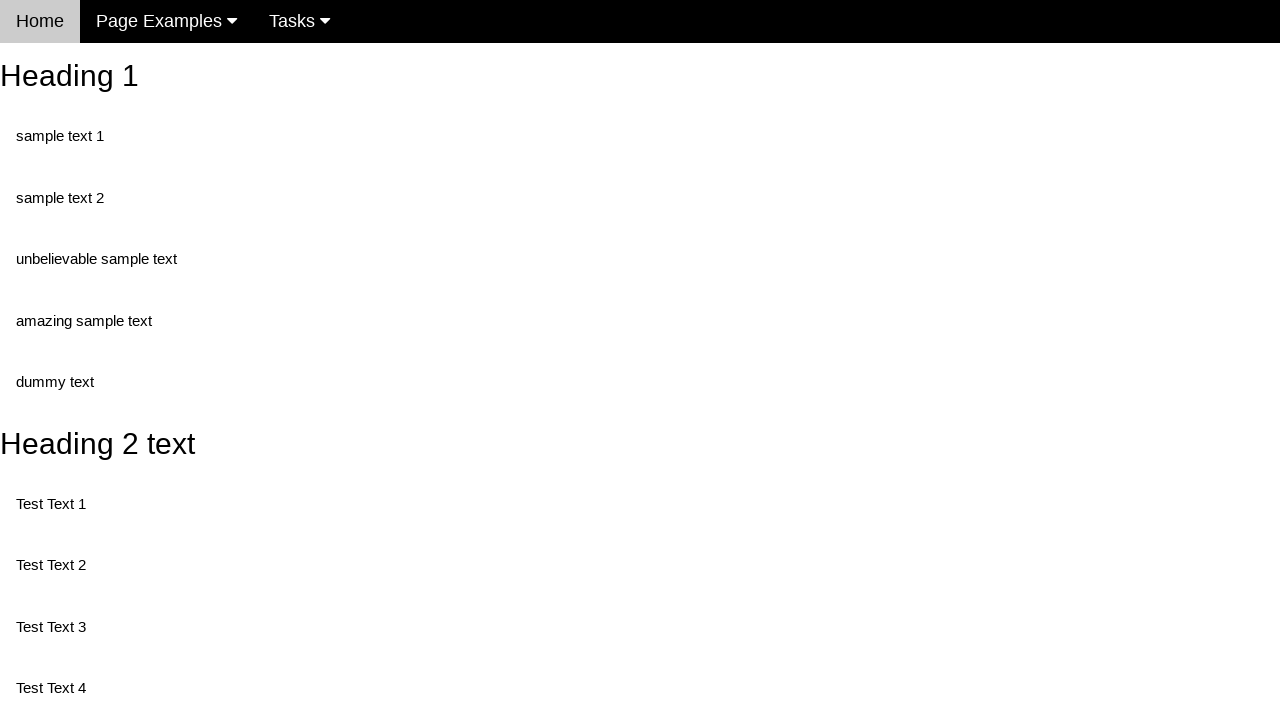